Tests native JavaScript alert handling by clicking a button to trigger an alert, verifying alert text, and accepting it

Starting URL: https://sweetalert.js.org/

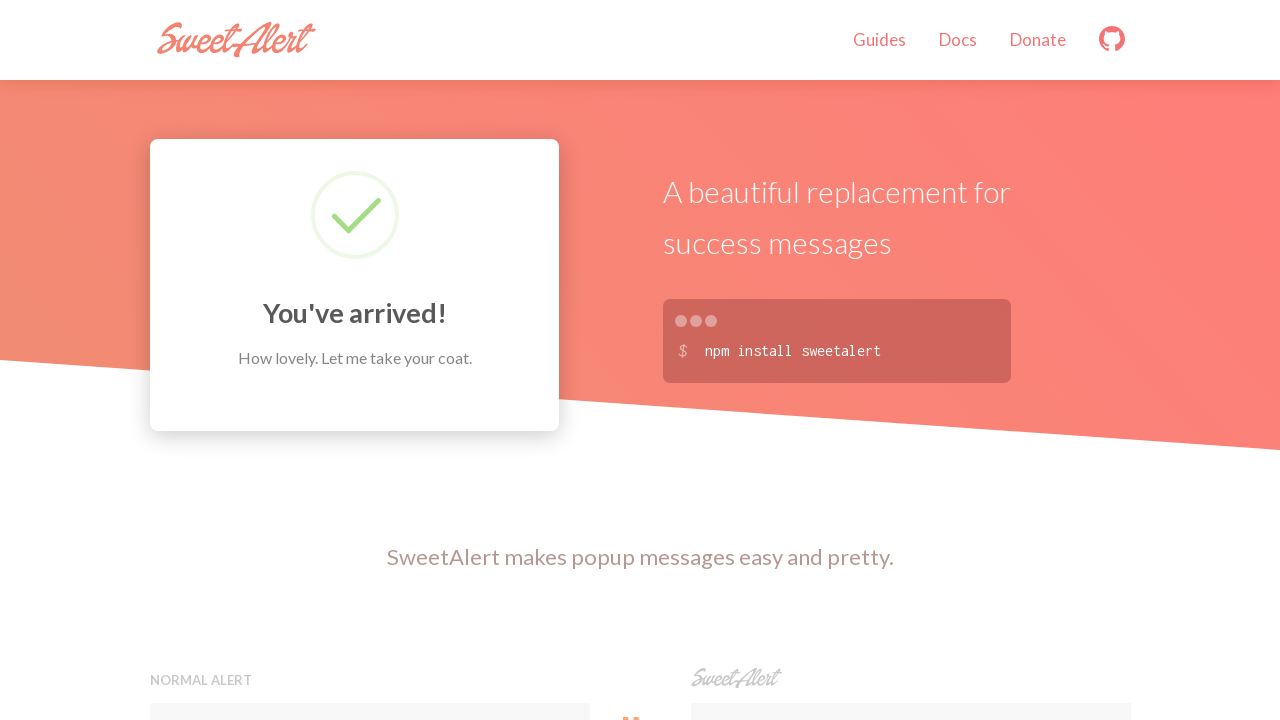

Clicked button to trigger JavaScript alert at (370, 360) on xpath=//button[contains(@onclick,'alert')]
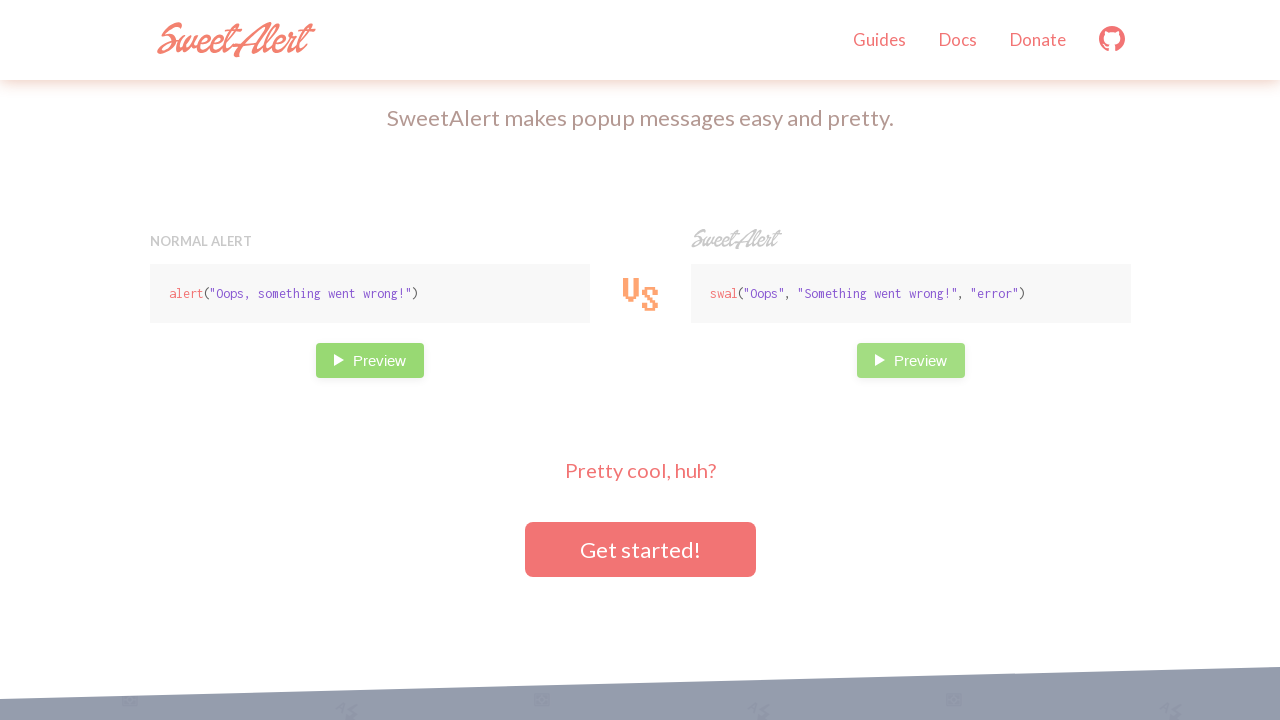

Set up dialog handler to accept alerts with expected message
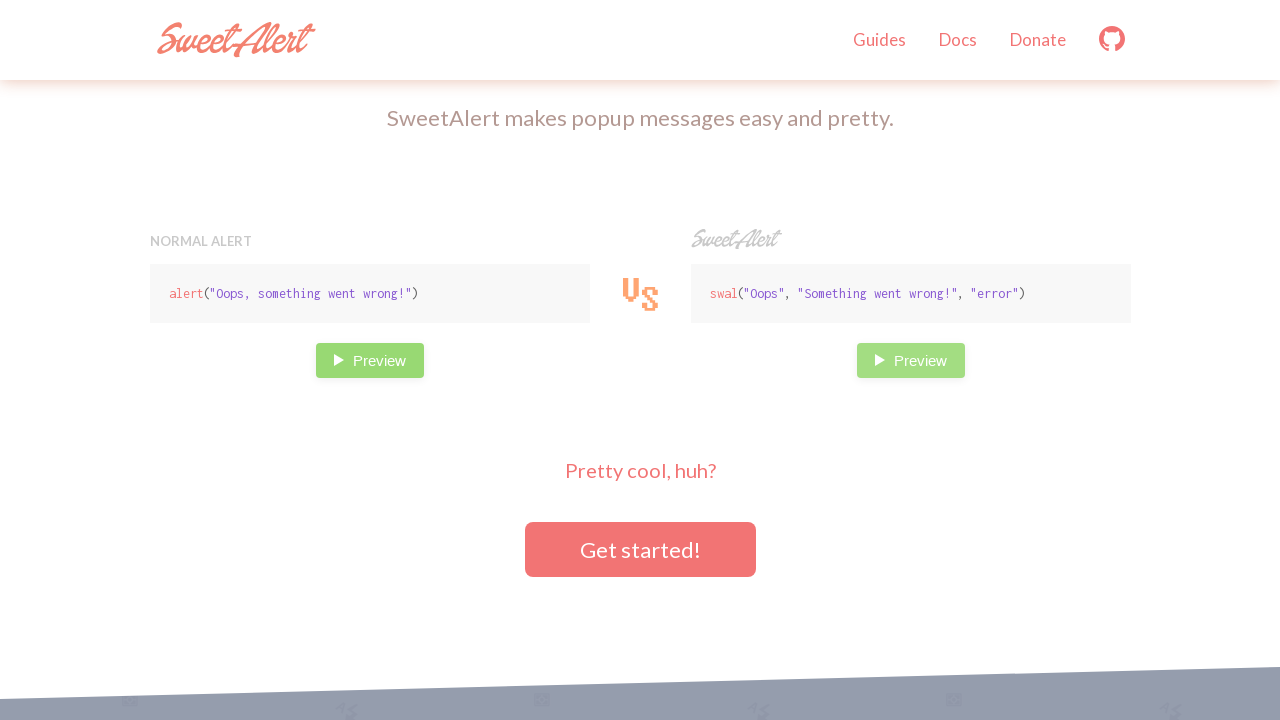

Registered one-time dialog handler with assertion for alert message
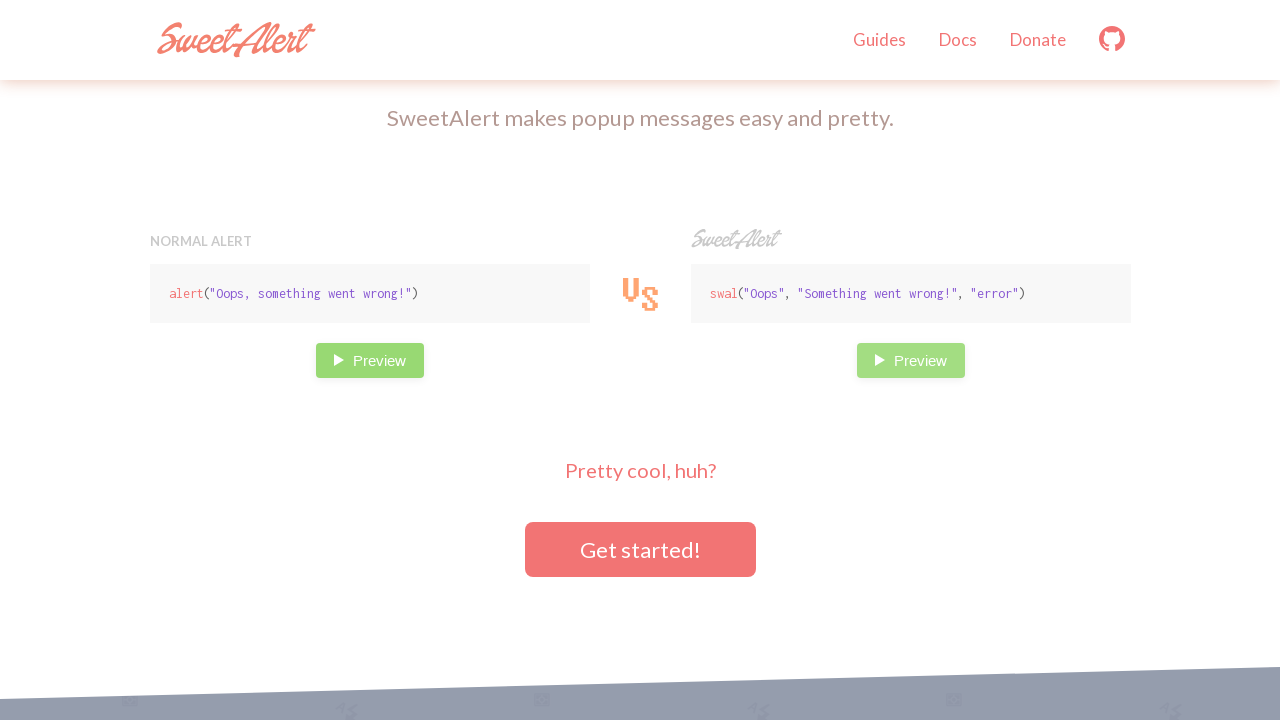

Clicked button to trigger alert, handler accepted it after verifying message at (370, 360) on xpath=//button[contains(@onclick,'alert')]
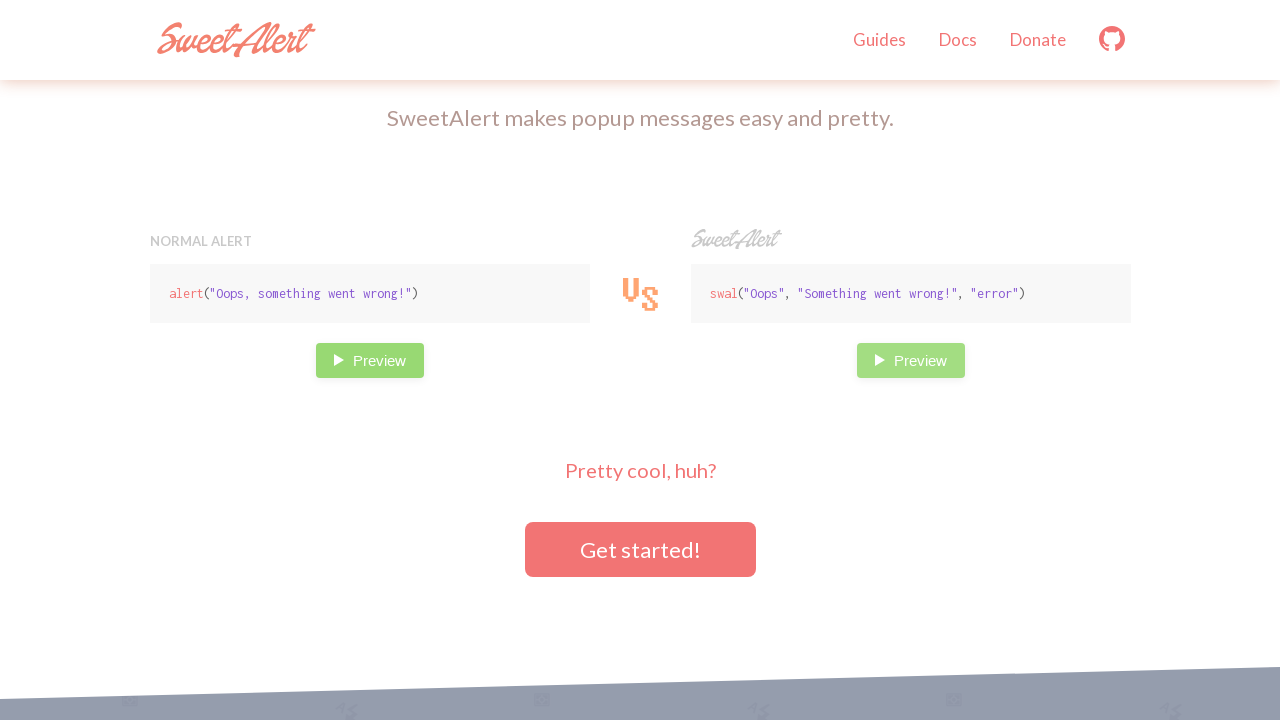

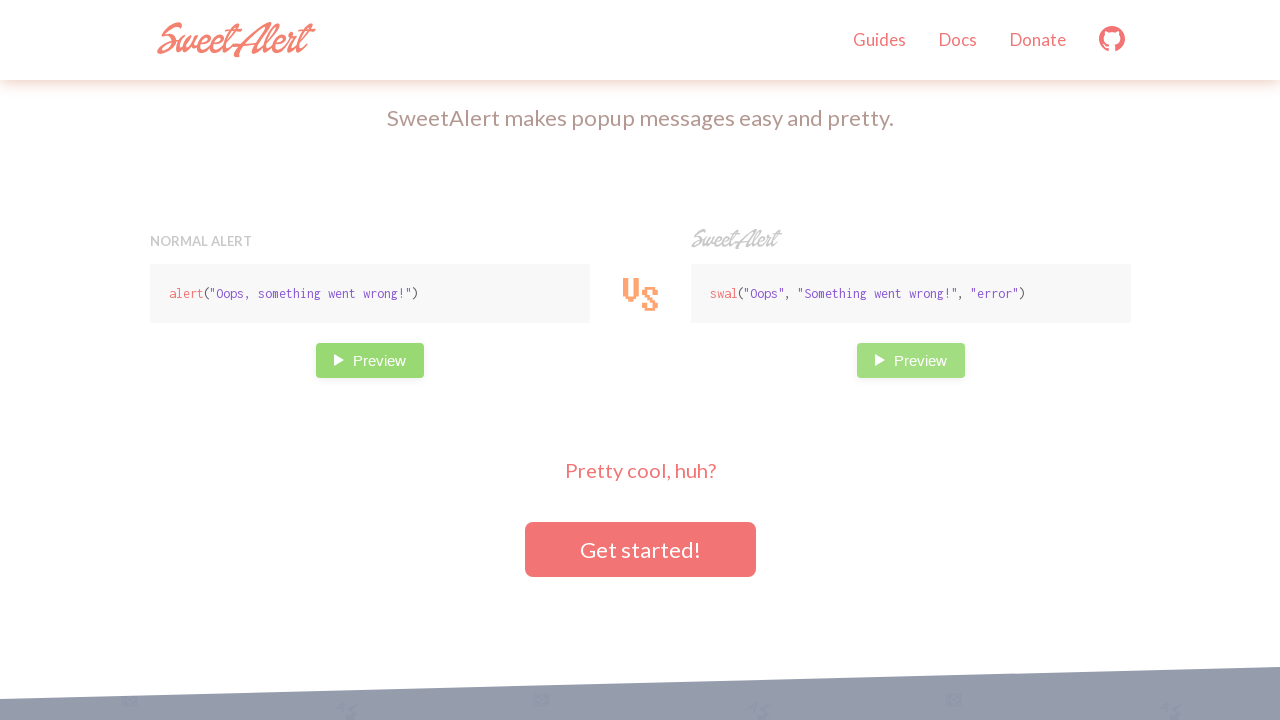